Fills out a practice registration form with personal details including name, email, gender, phone number, date of birth, subjects, hobbies, address, and state/city selection, then verifies the submitted data appears correctly in the confirmation table.

Starting URL: https://demoqa.com/automation-practice-form

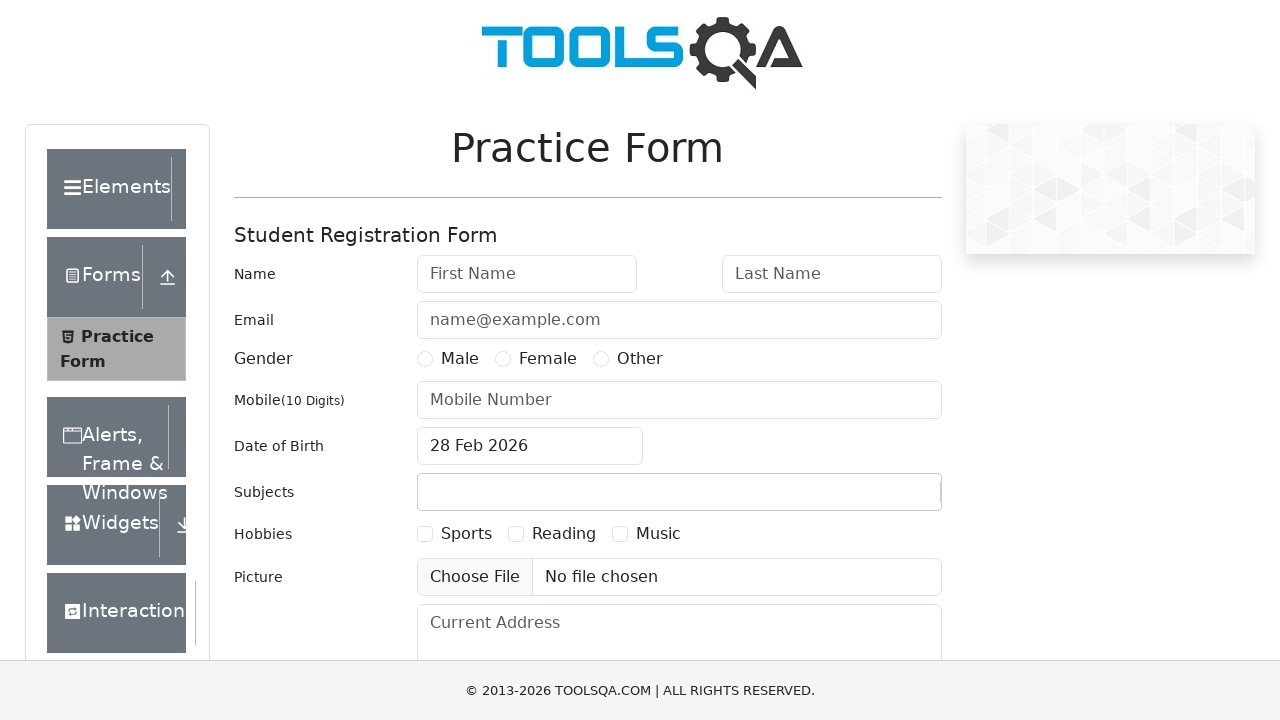

Removed fixed banner ad
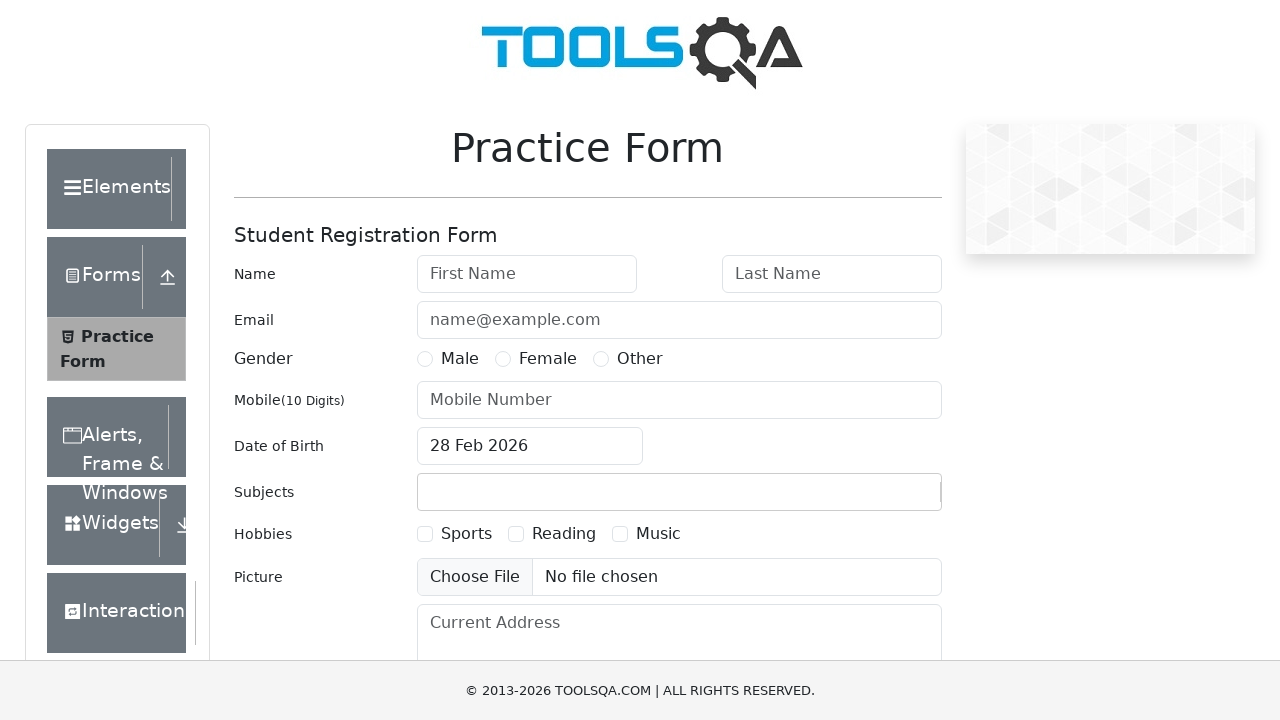

Removed footer element
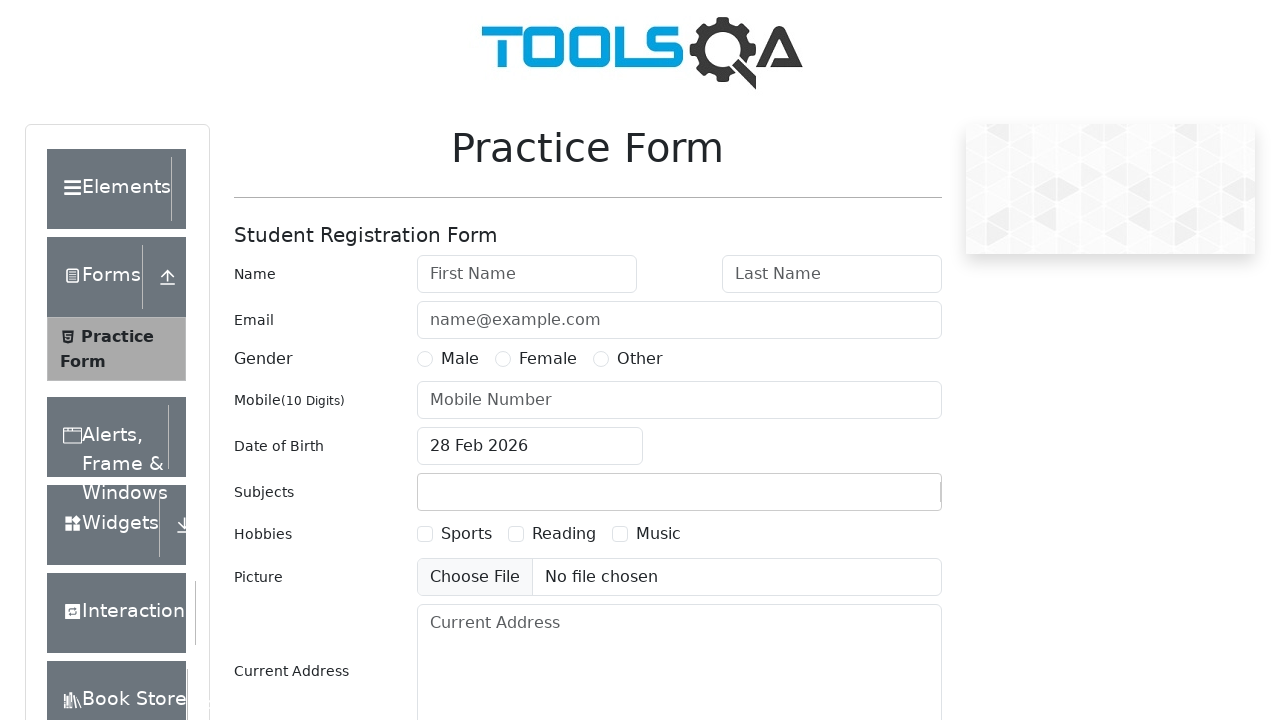

Filled first name with 'Mary' on #firstName
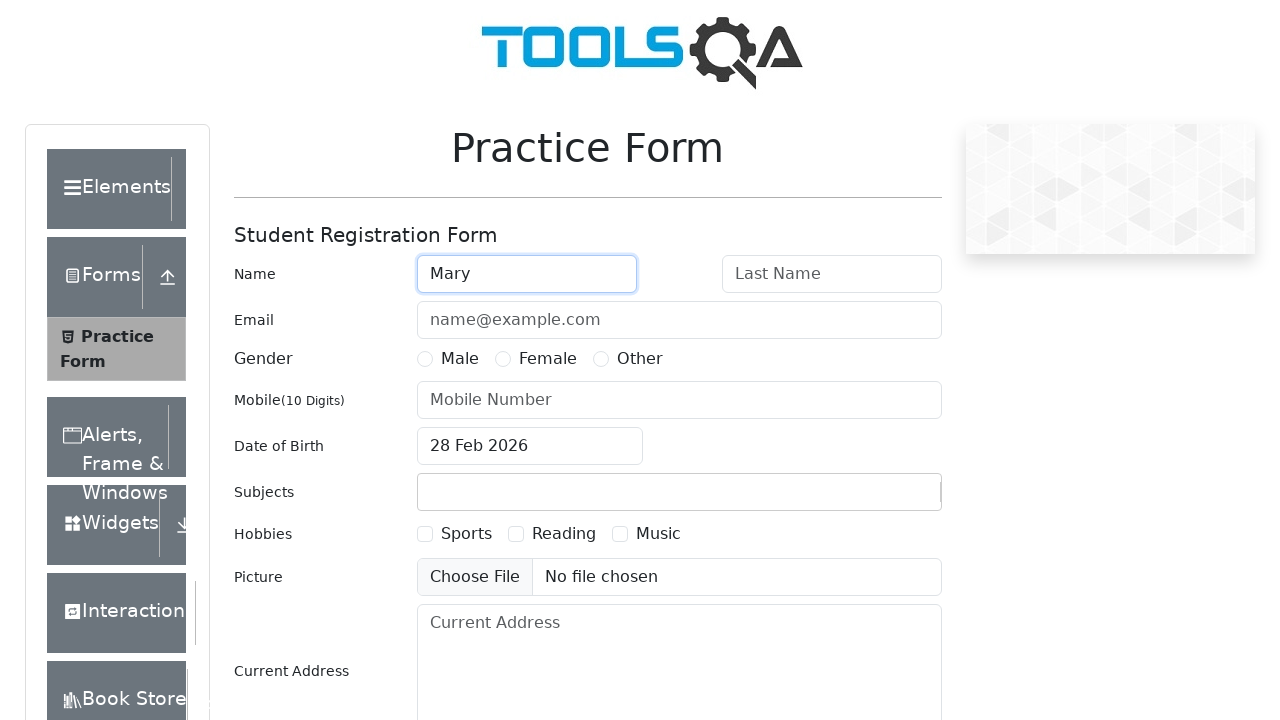

Filled last name with 'Poppins' on #lastName
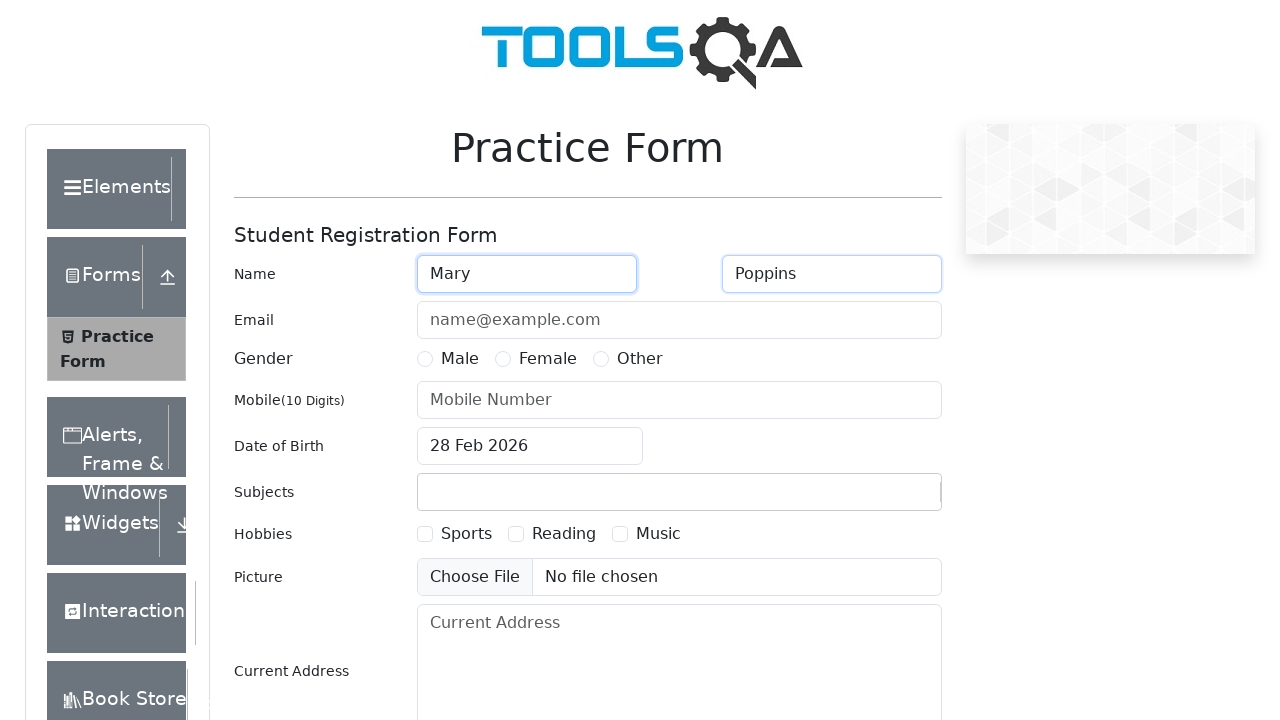

Filled email with 'mary.poppins@pochta.ru' on #userEmail
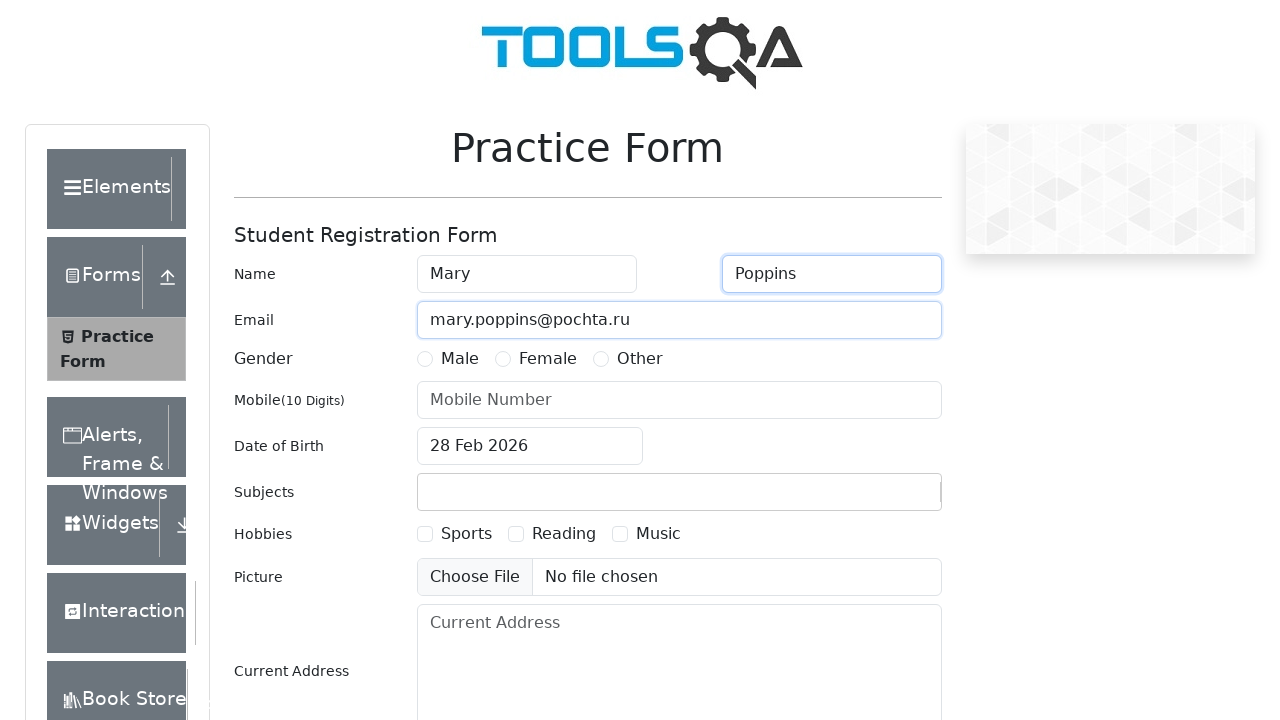

Selected 'Female' gender option at (548, 359) on #genterWrapper >> internal:text="Female"i
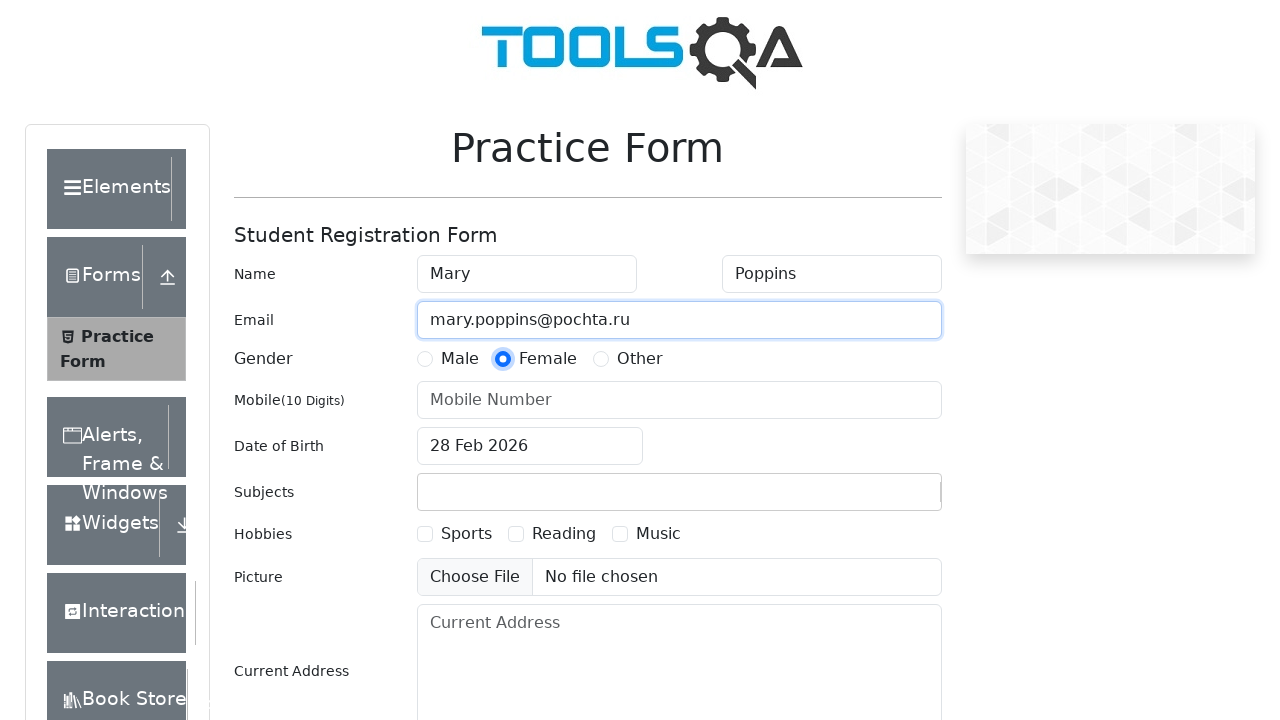

Filled phone number with '1234567890' on #userNumber
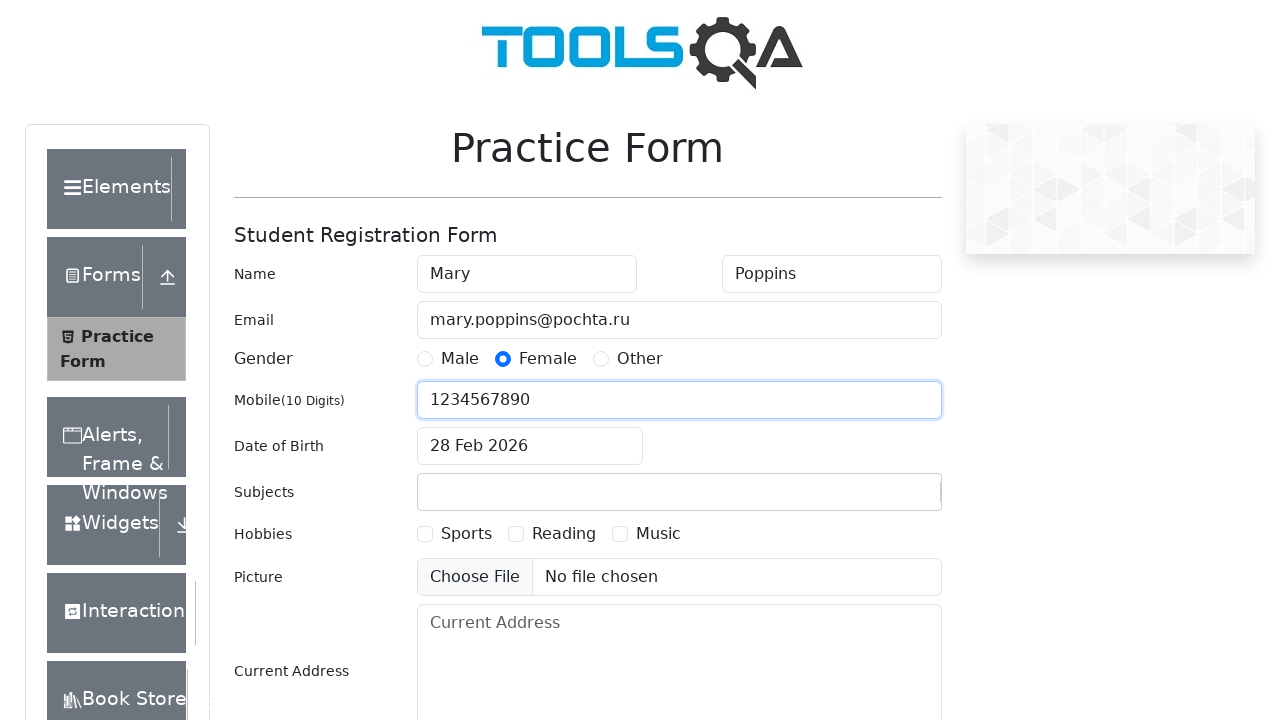

Clicked date of birth input field at (530, 446) on #dateOfBirthInput
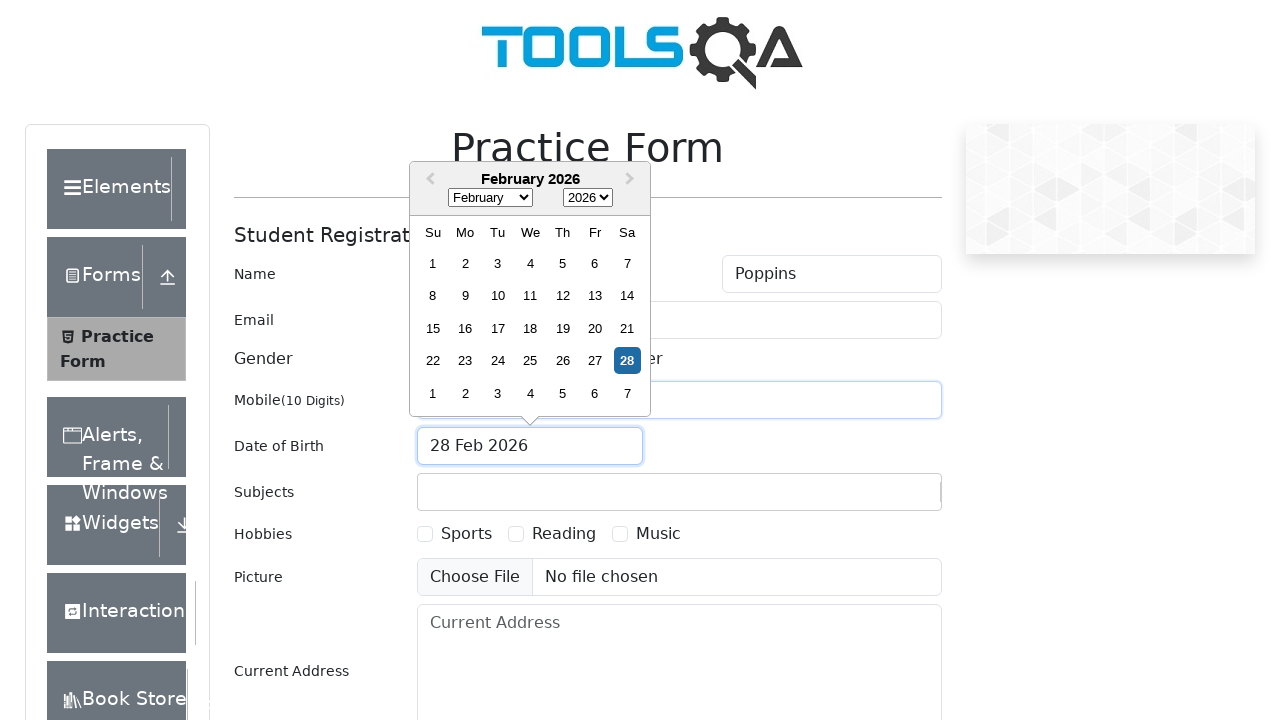

Selected year '1999' from date picker on .react-datepicker__year-select
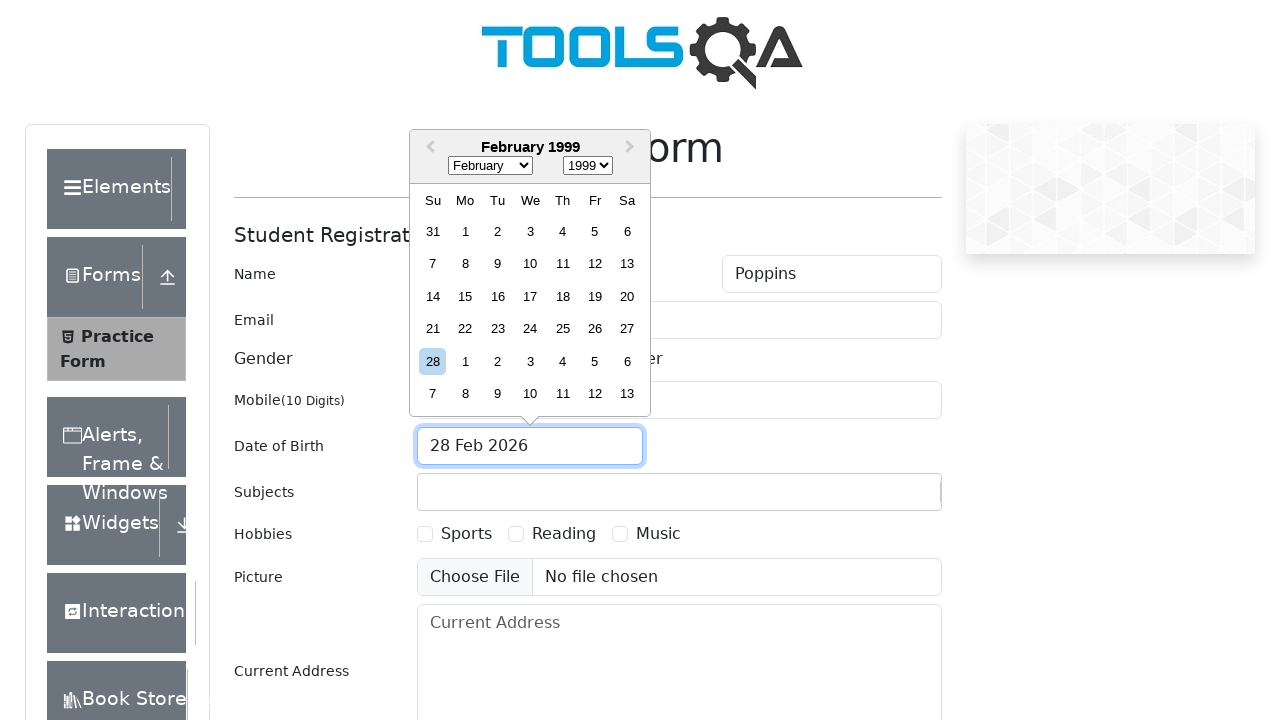

Selected month 'March' from date picker on .react-datepicker__month-select
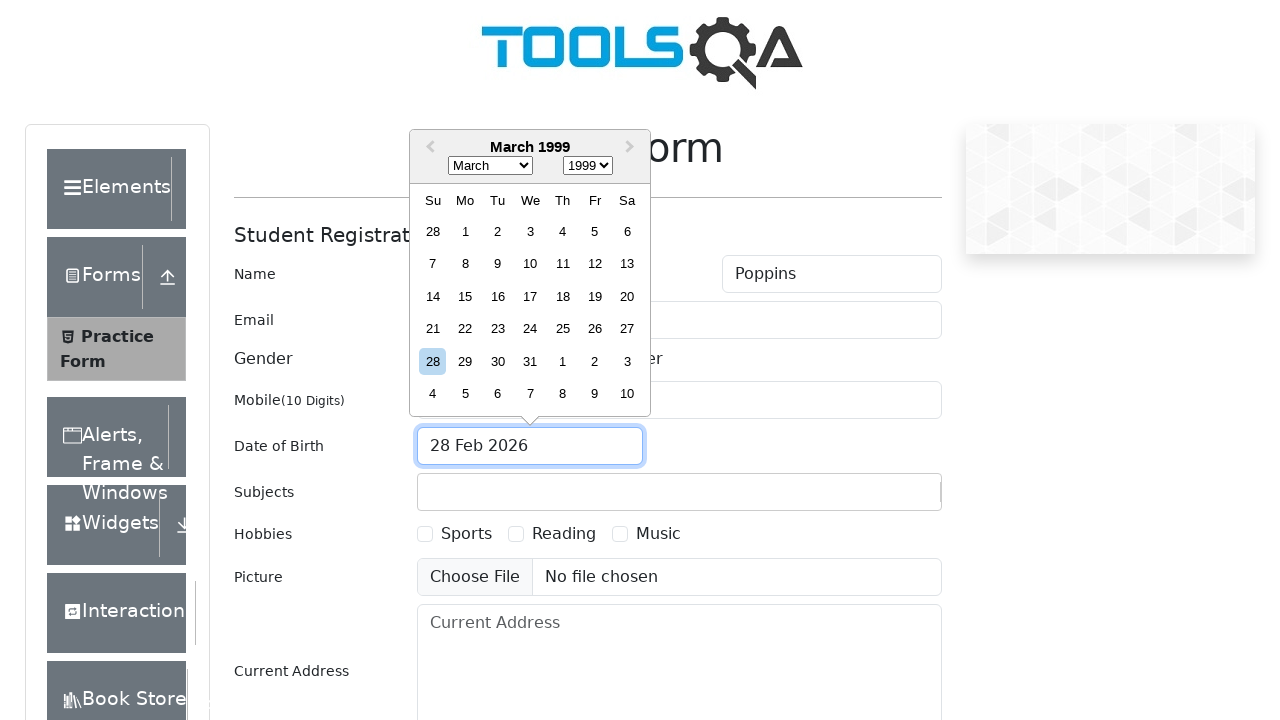

Selected day 19 from date picker at (595, 296) on .react-datepicker__day--019:not(.react-datepicker__day--outside-month)
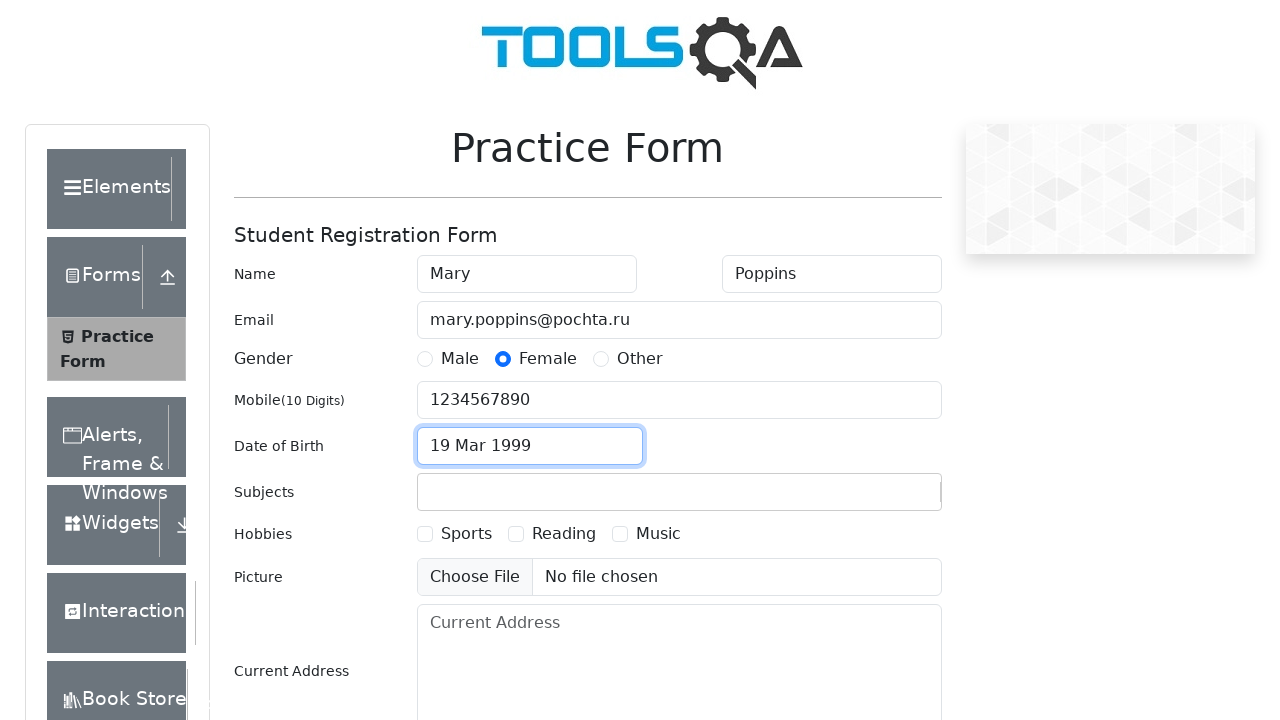

Filled subjects input with 'Maths' on #subjectsInput
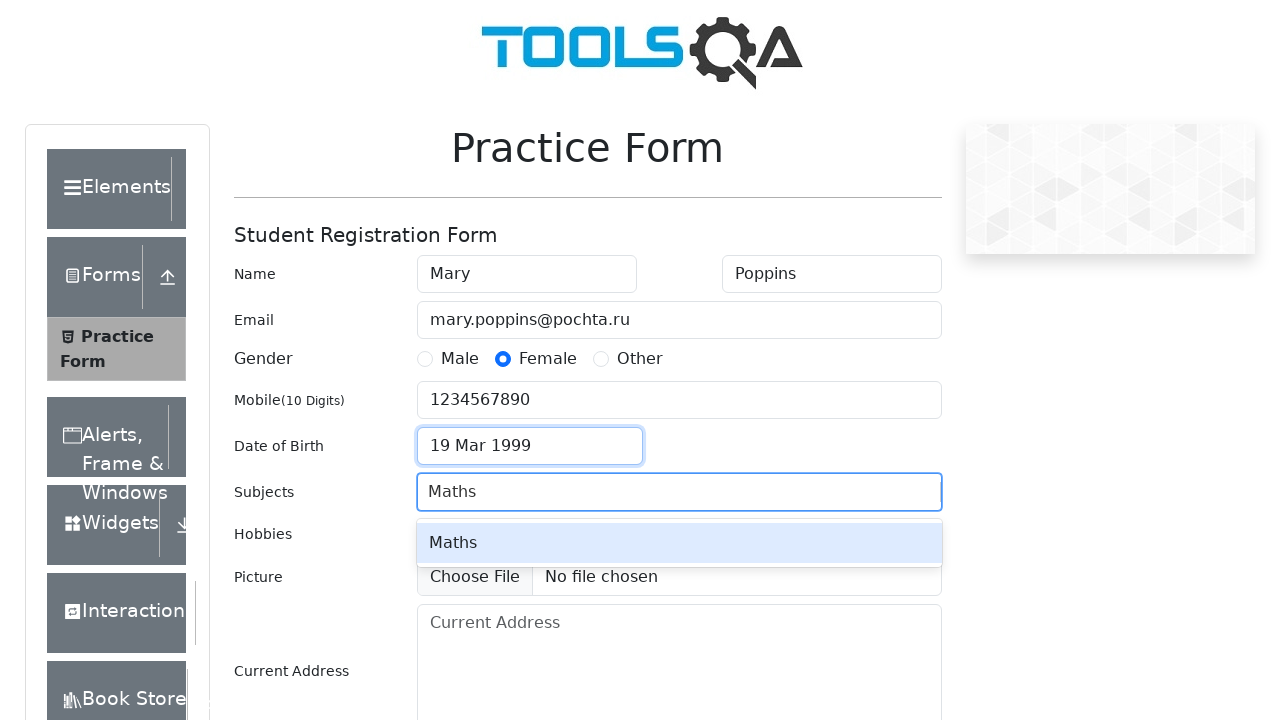

Pressed Enter to add 'Maths' as subject on #subjectsInput
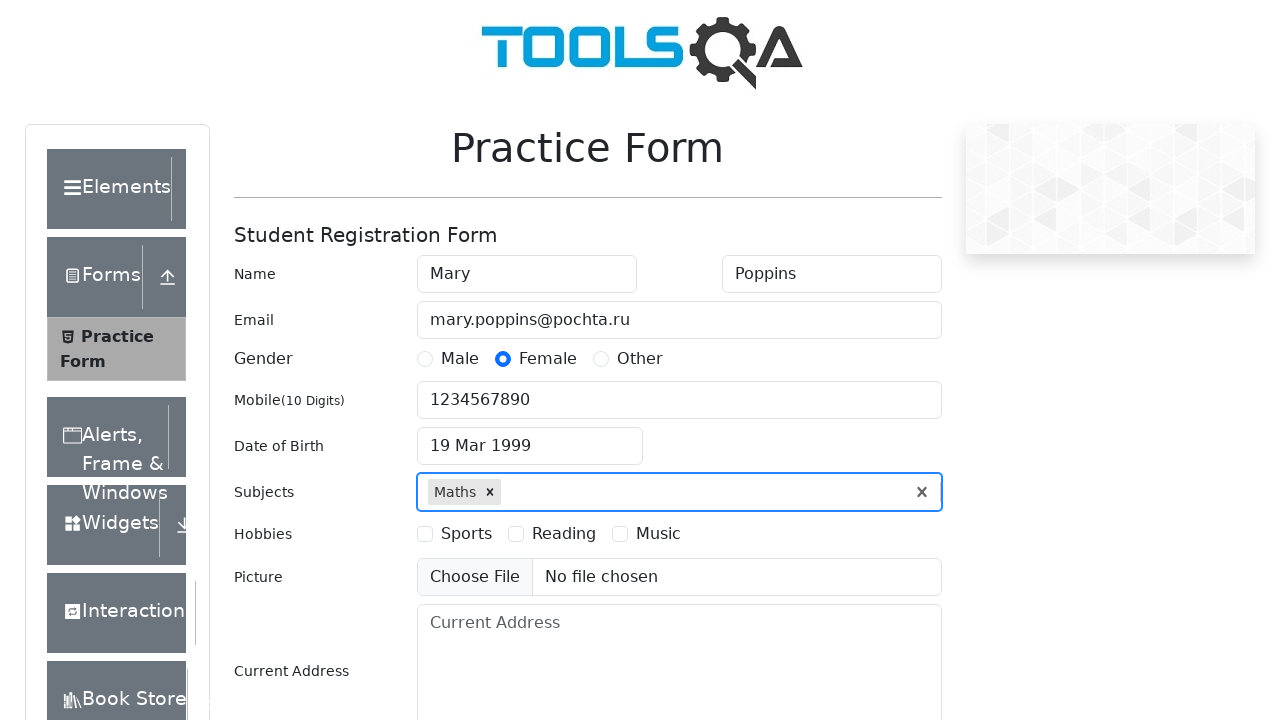

Selected 'Sports' as a hobby at (466, 534) on #hobbiesWrapper >> internal:text="Sports"i
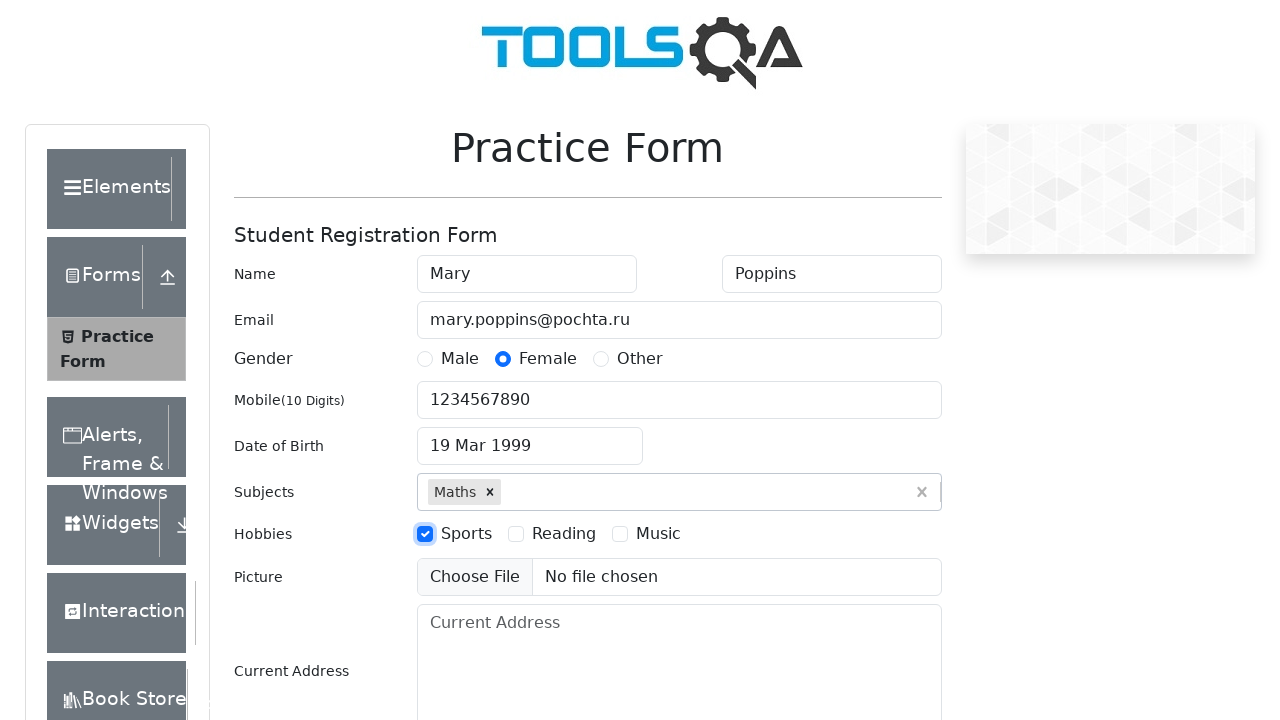

Selected 'Reading' as a hobby at (564, 534) on #hobbiesWrapper >> internal:text="Reading"i
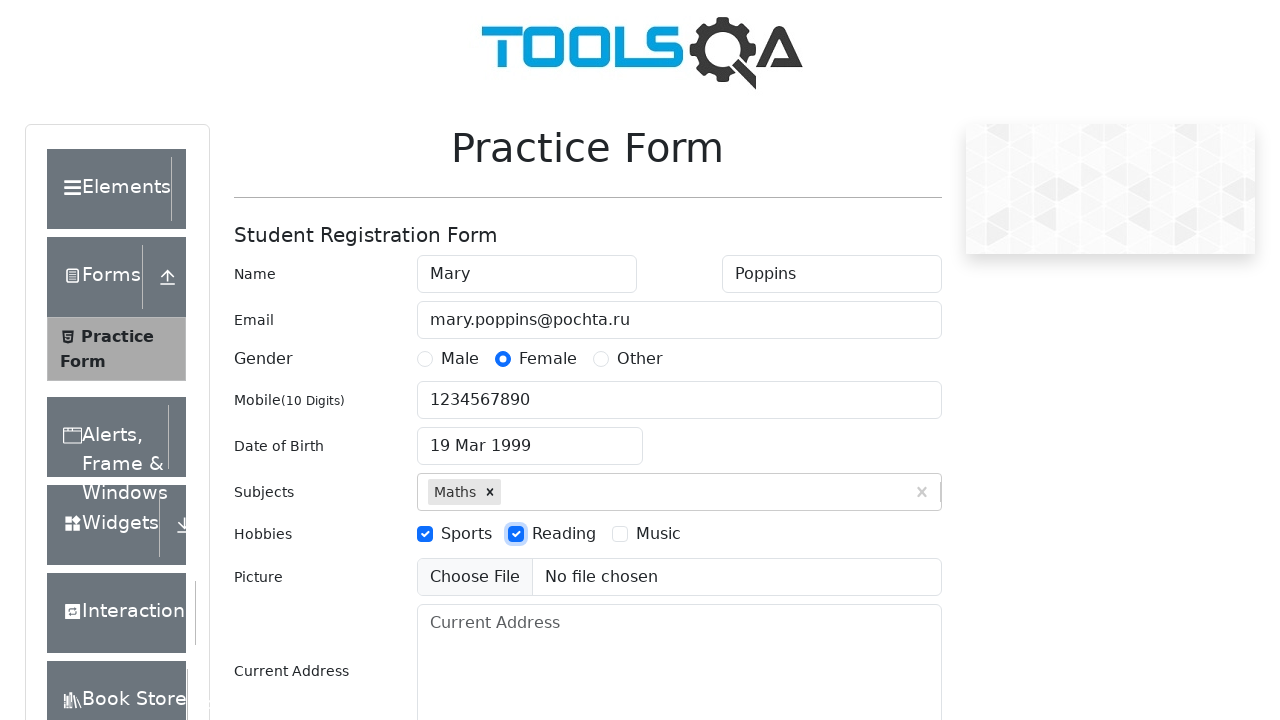

Filled current address with 'Vladivostok 2000' on #currentAddress
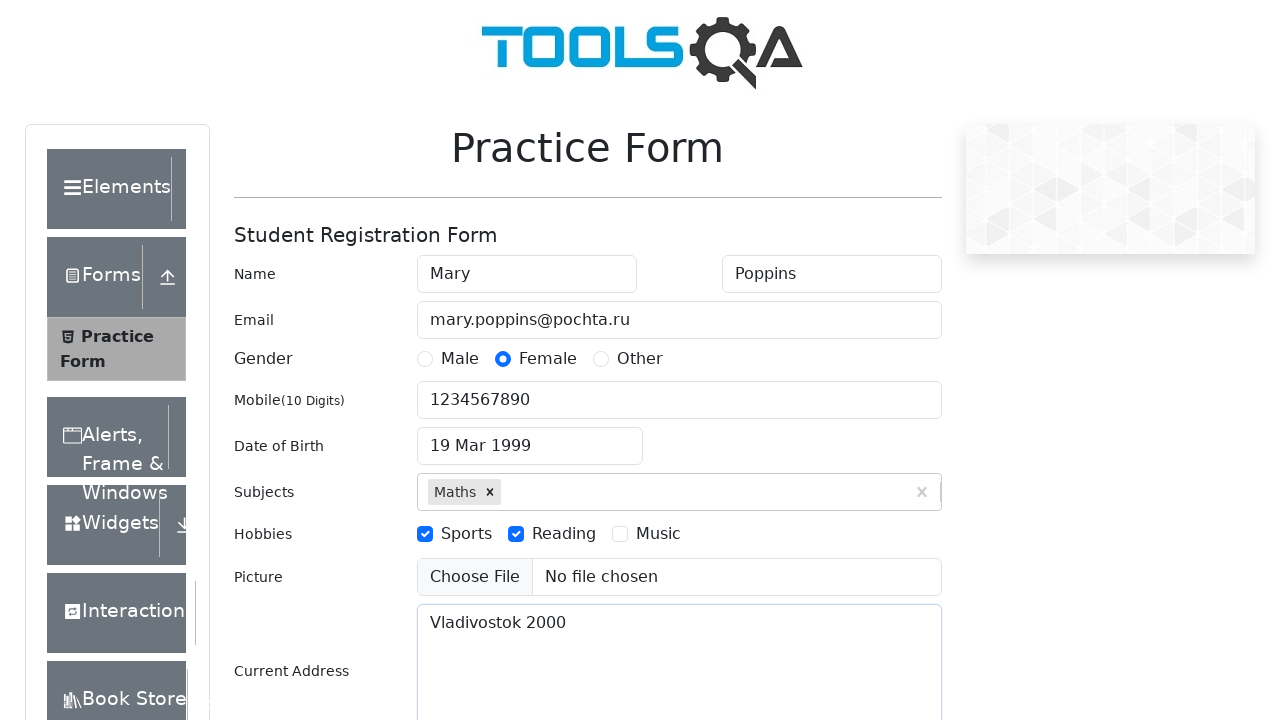

Clicked state selection dropdown at (527, 437) on #state
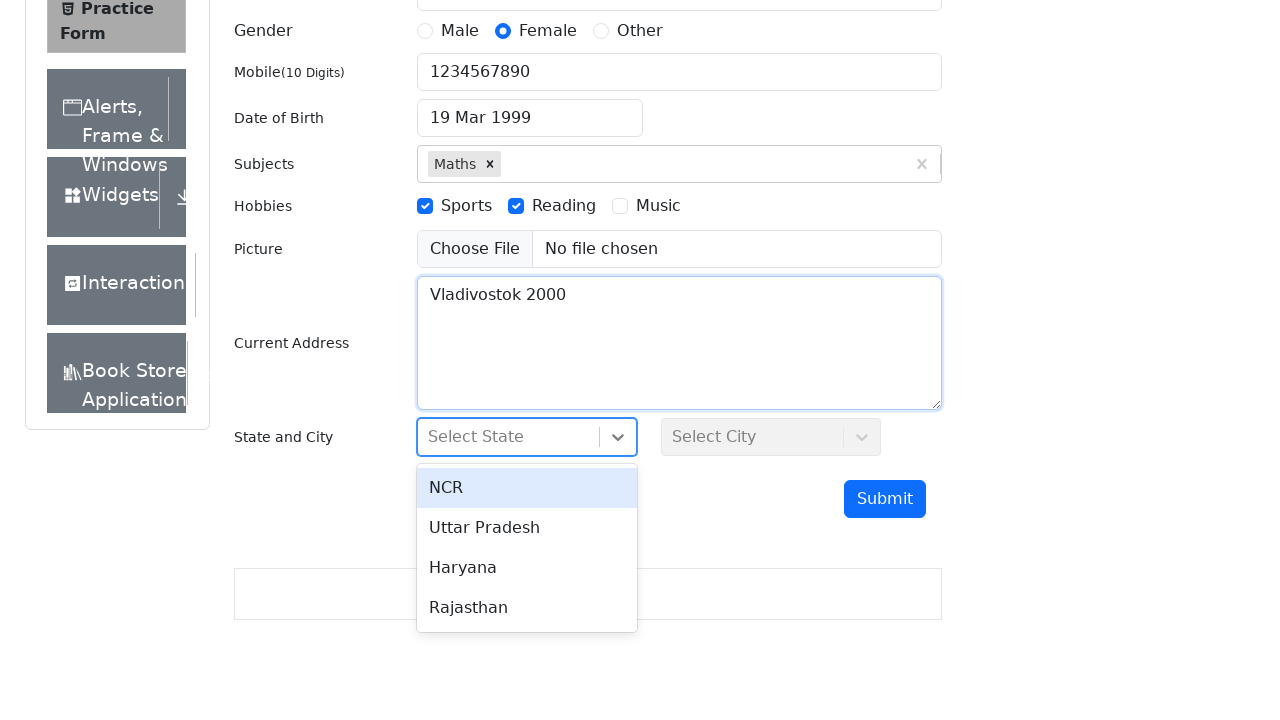

Filled state input with 'Rajasthan' on #react-select-3-input
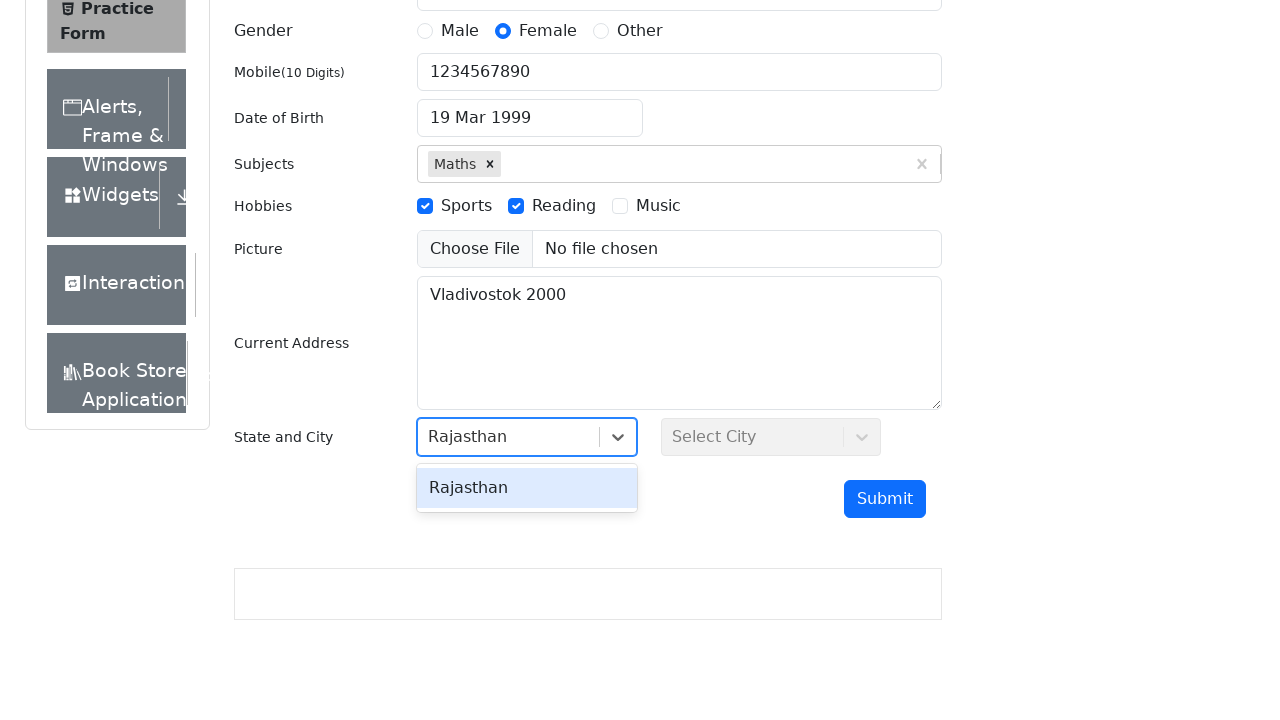

Pressed Enter to select 'Rajasthan' as state on #react-select-3-input
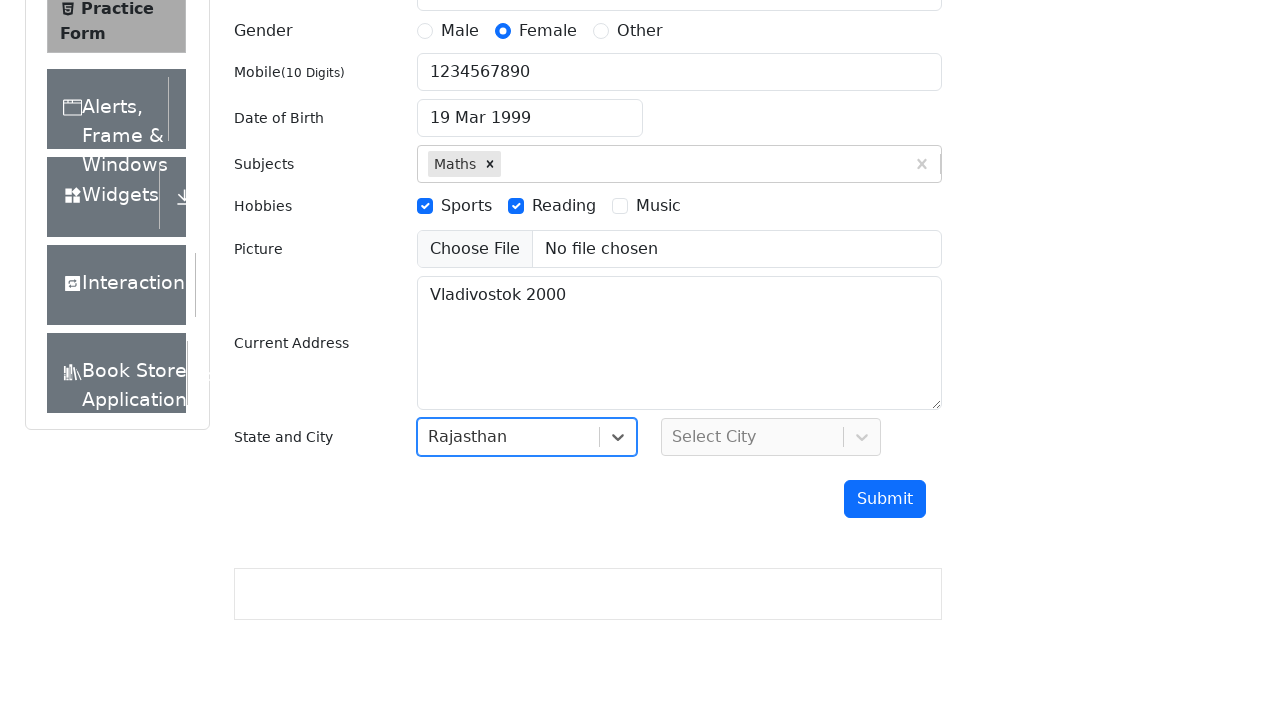

Clicked city selection dropdown at (771, 437) on #city
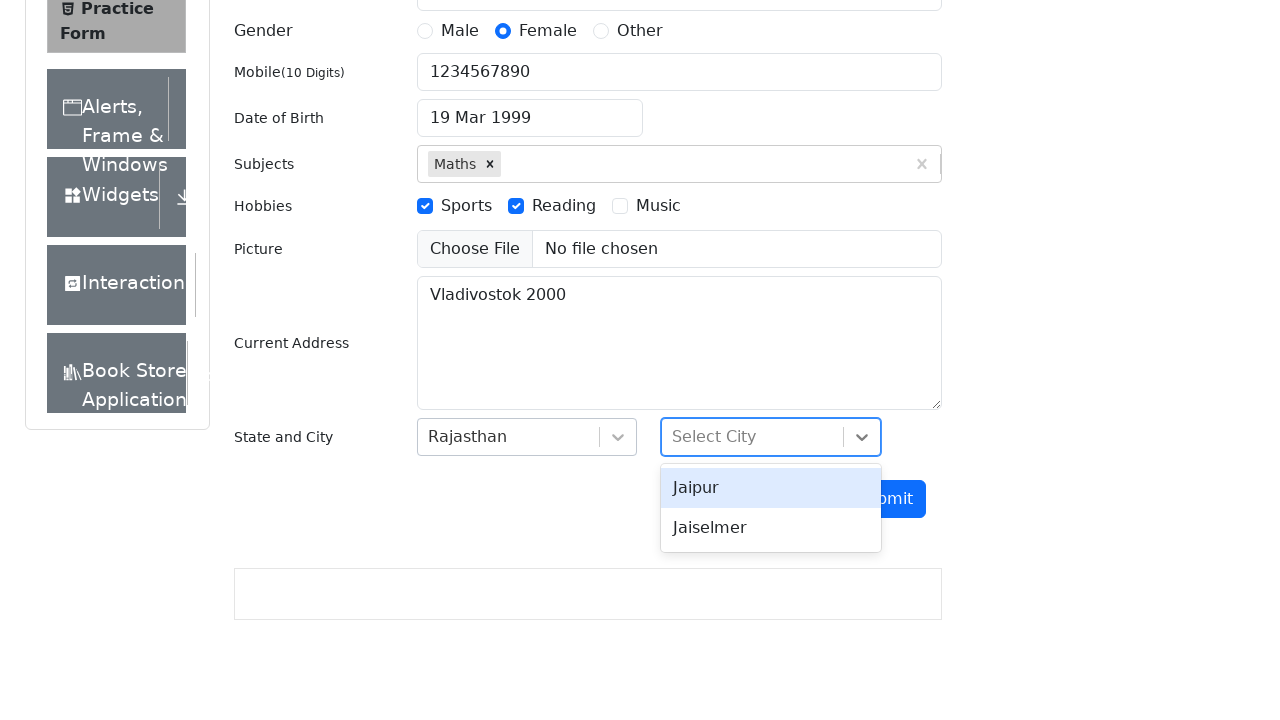

Filled city input with 'Jaipur' on #react-select-4-input
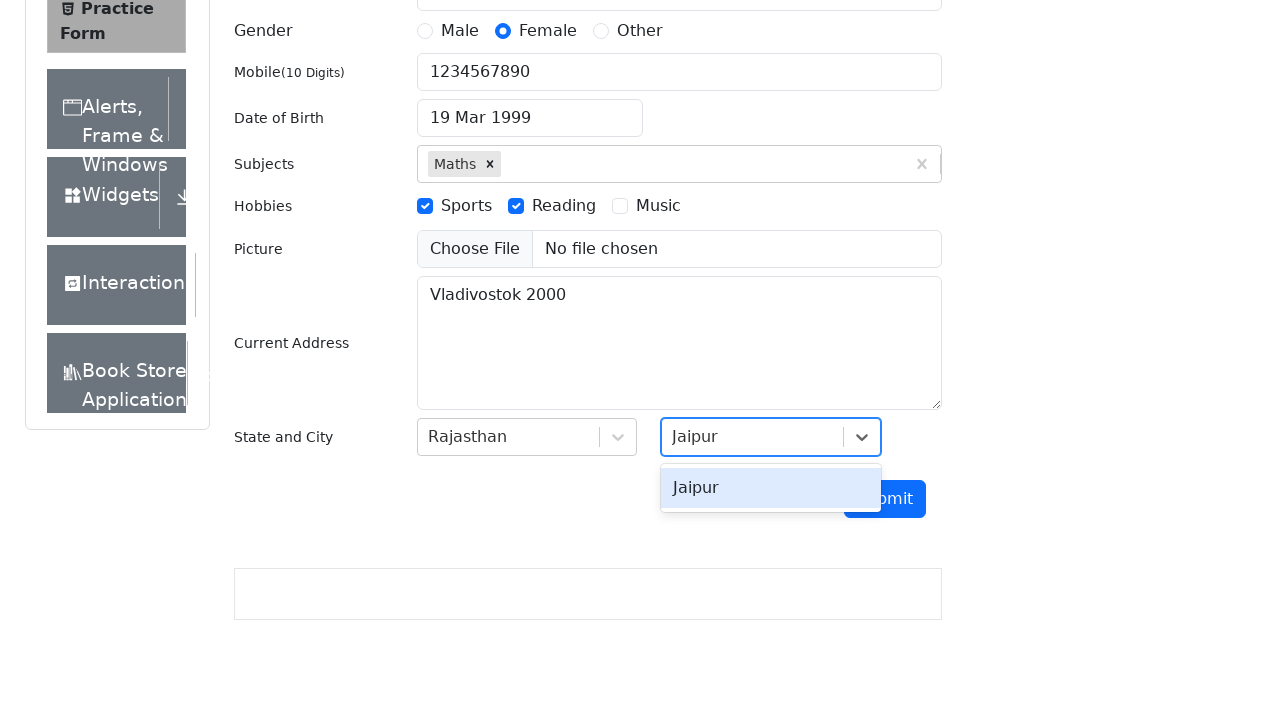

Pressed Enter to select 'Jaipur' as city on #react-select-4-input
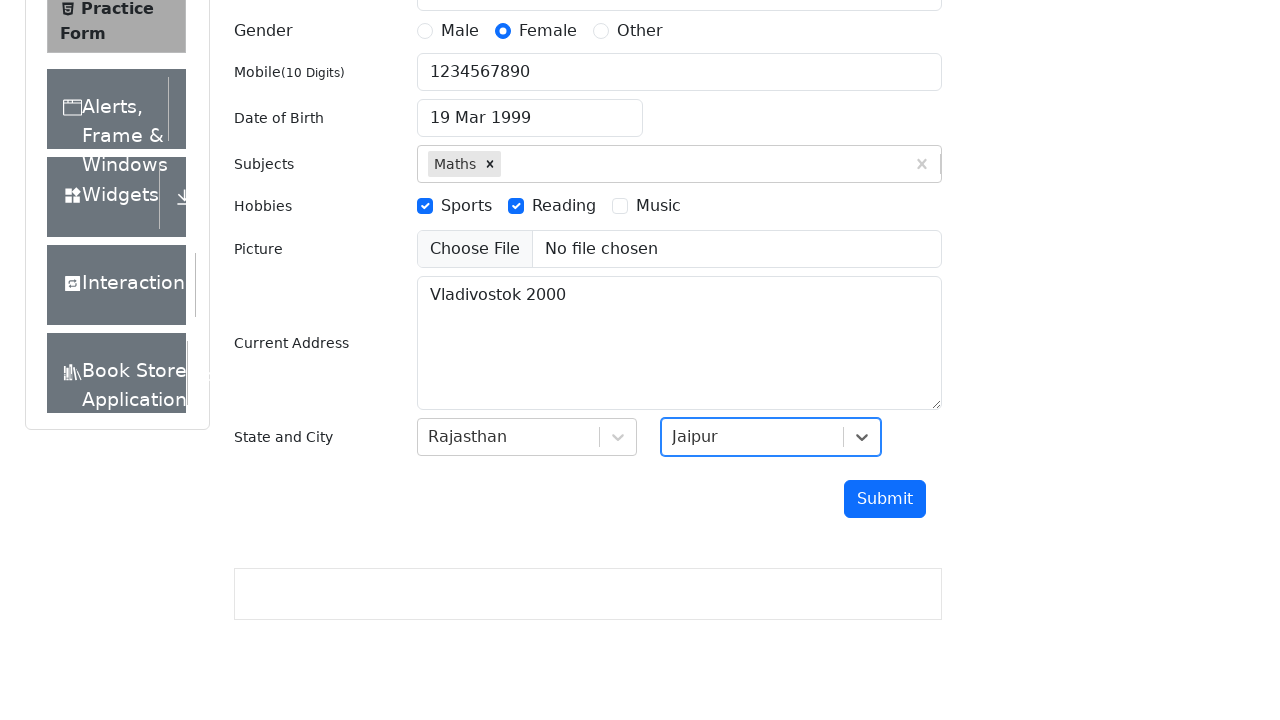

Clicked submit button to submit the registration form at (885, 499) on #submit
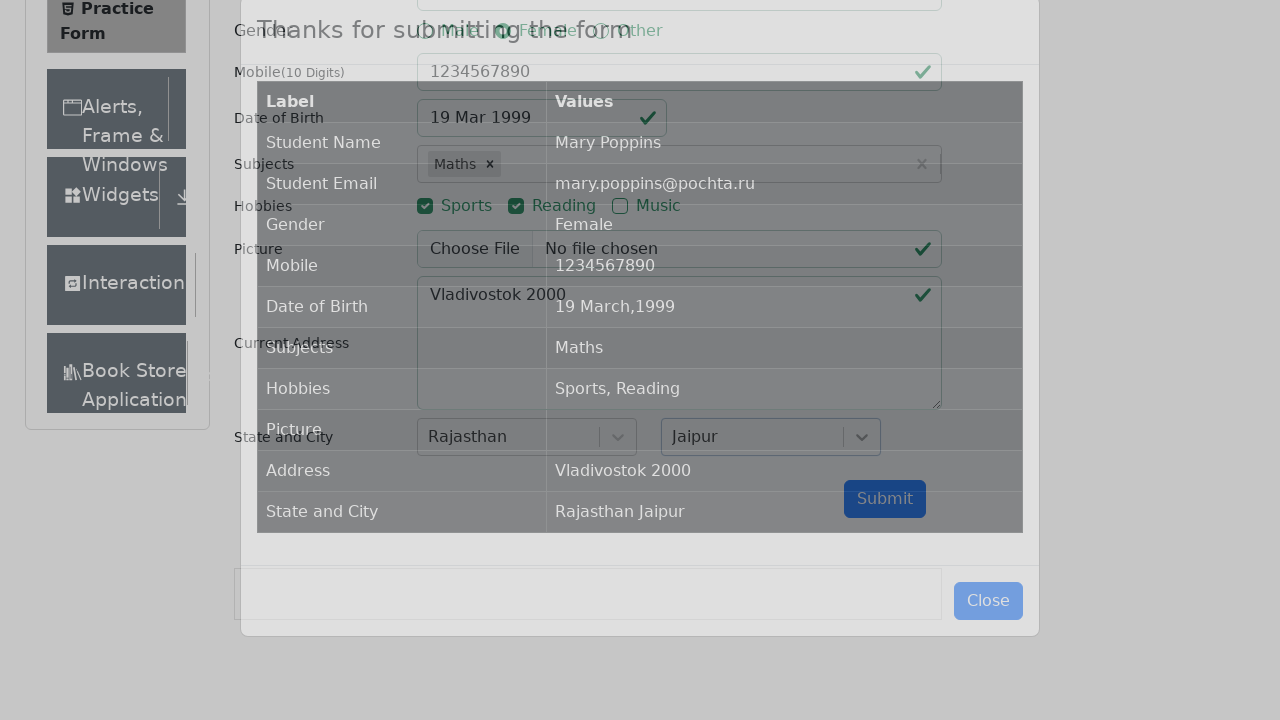

Confirmation table appeared with submitted form data
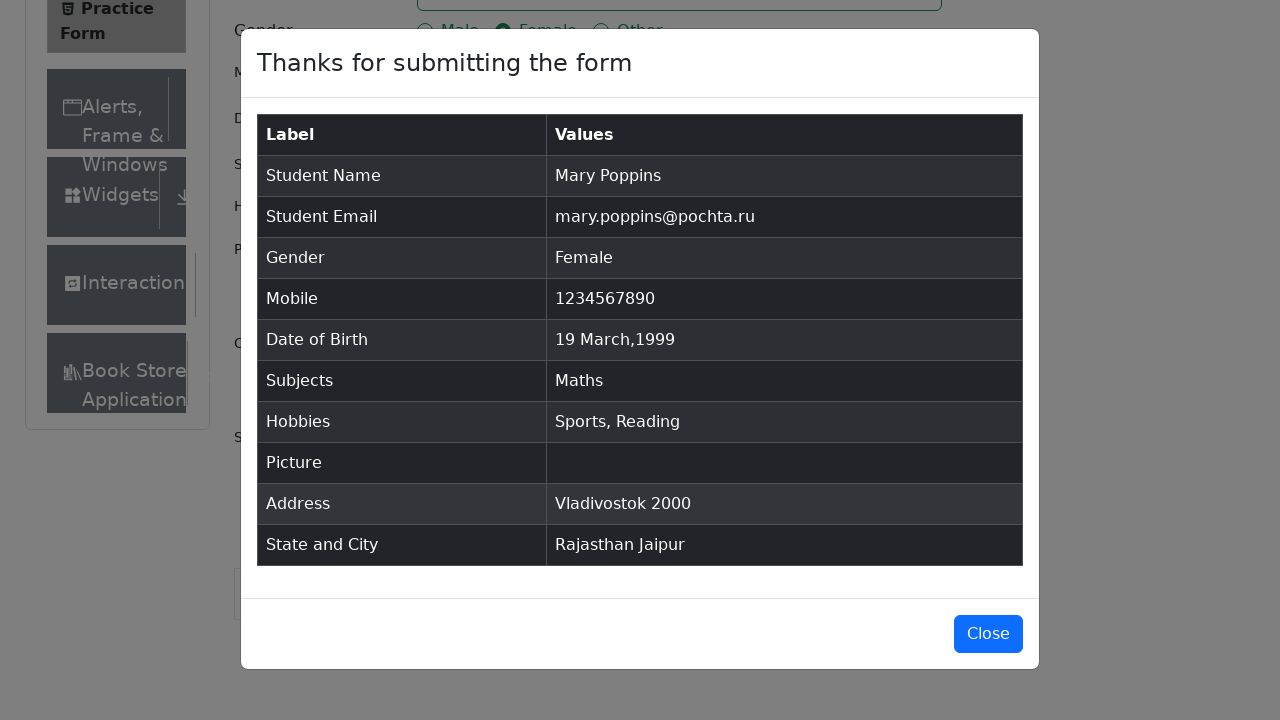

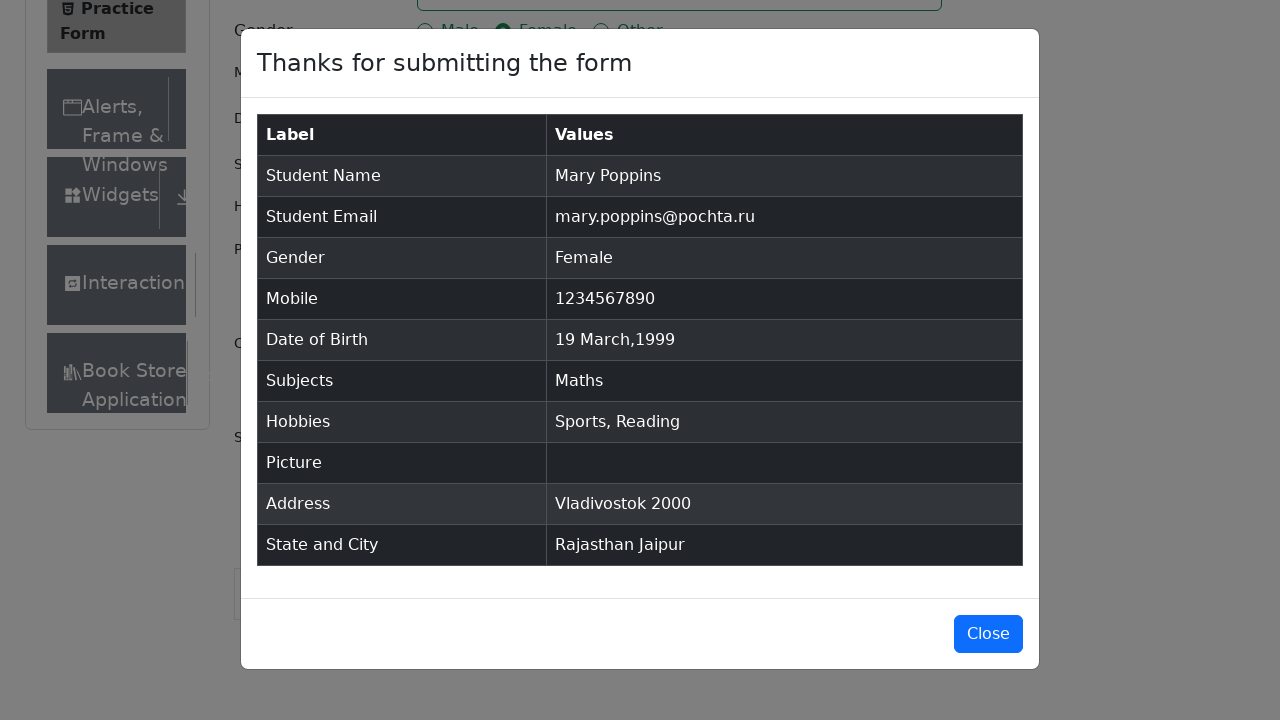